Tests passenger count dropdown functionality by clicking to increase adult passenger count multiple times

Starting URL: https://rahulshettyacademy.com/dropdownsPractise/

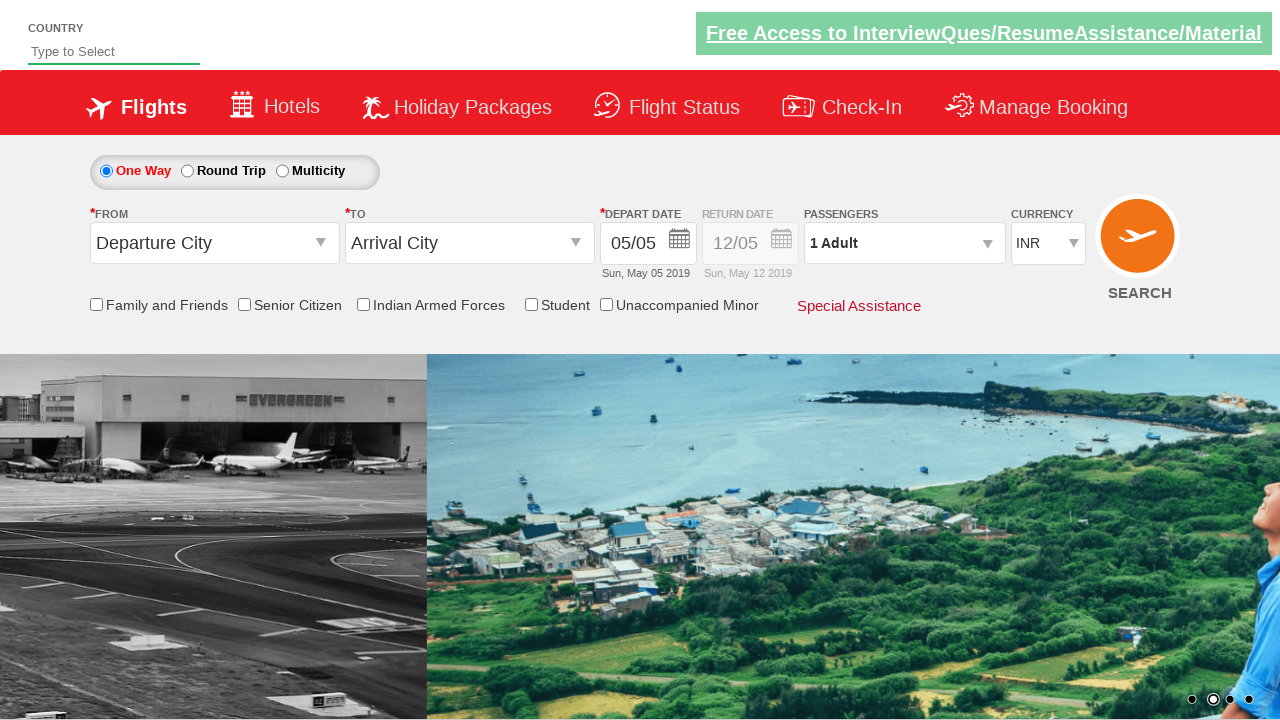

Clicked passenger info dropdown to open it at (904, 243) on #divpaxinfo
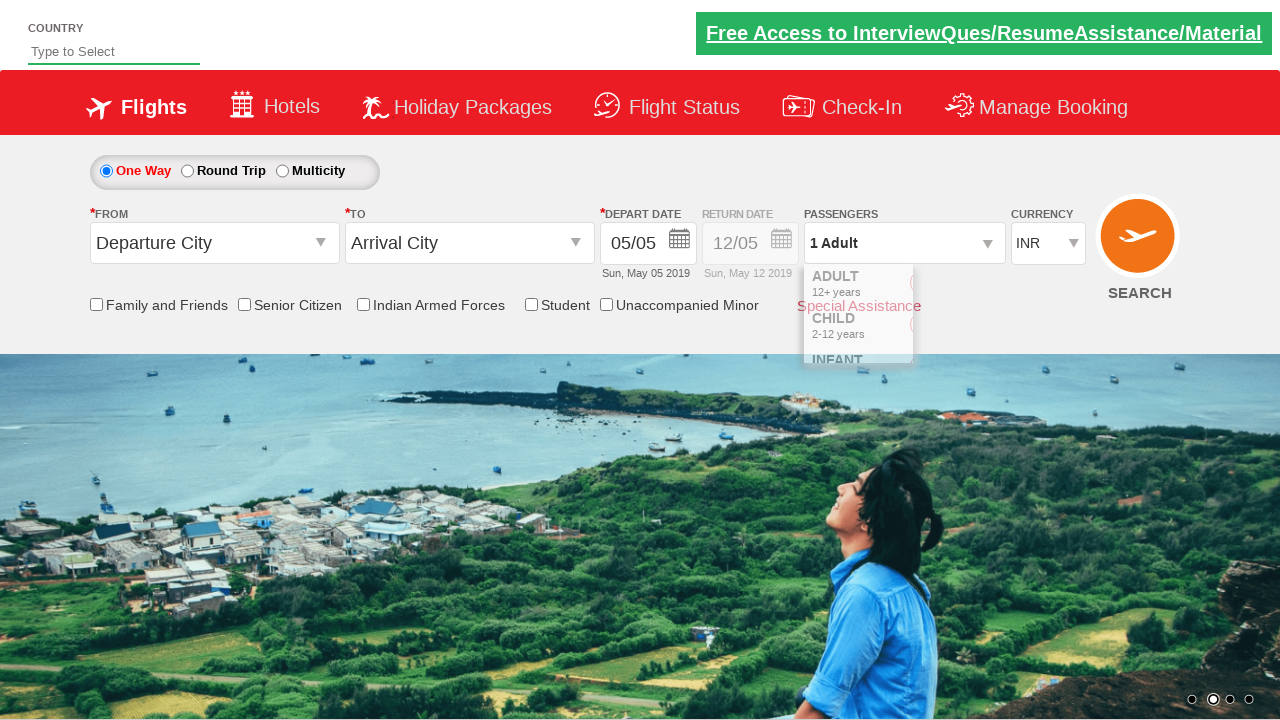

Waited 2 seconds for dropdown to become visible
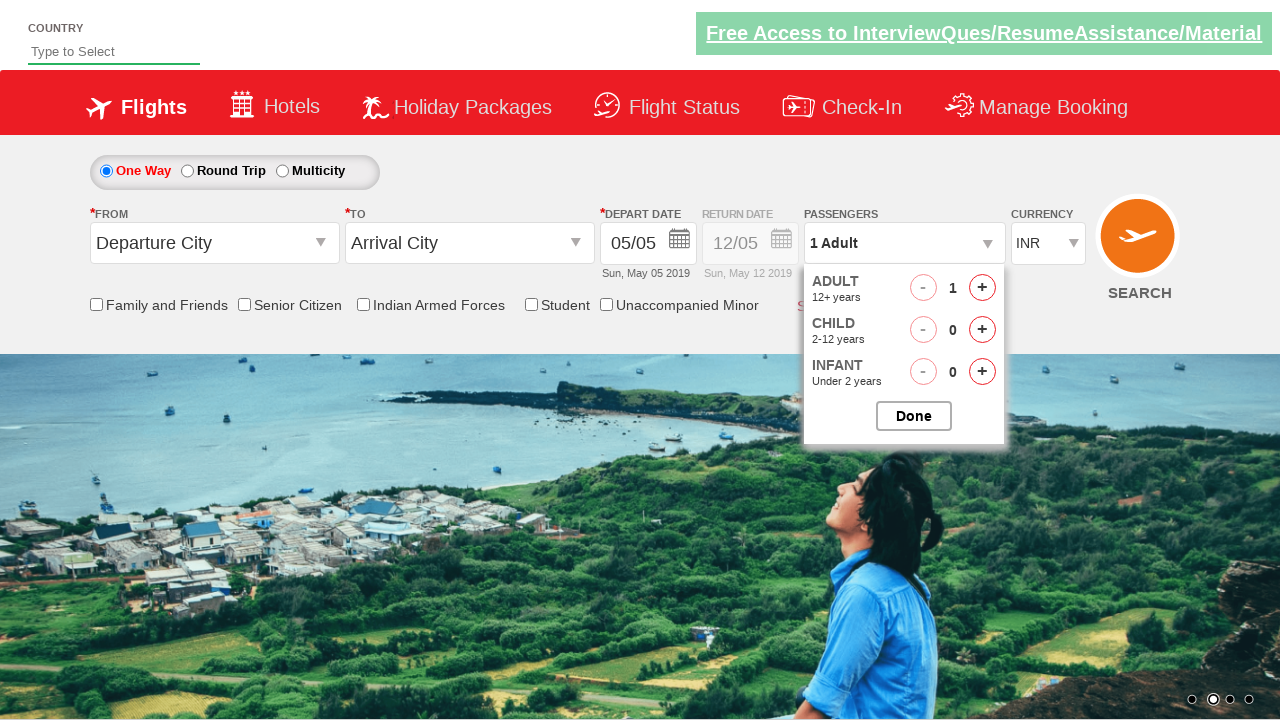

Clicked increase adult button (iteration 1 of 3) at (982, 288) on #hrefIncAdt
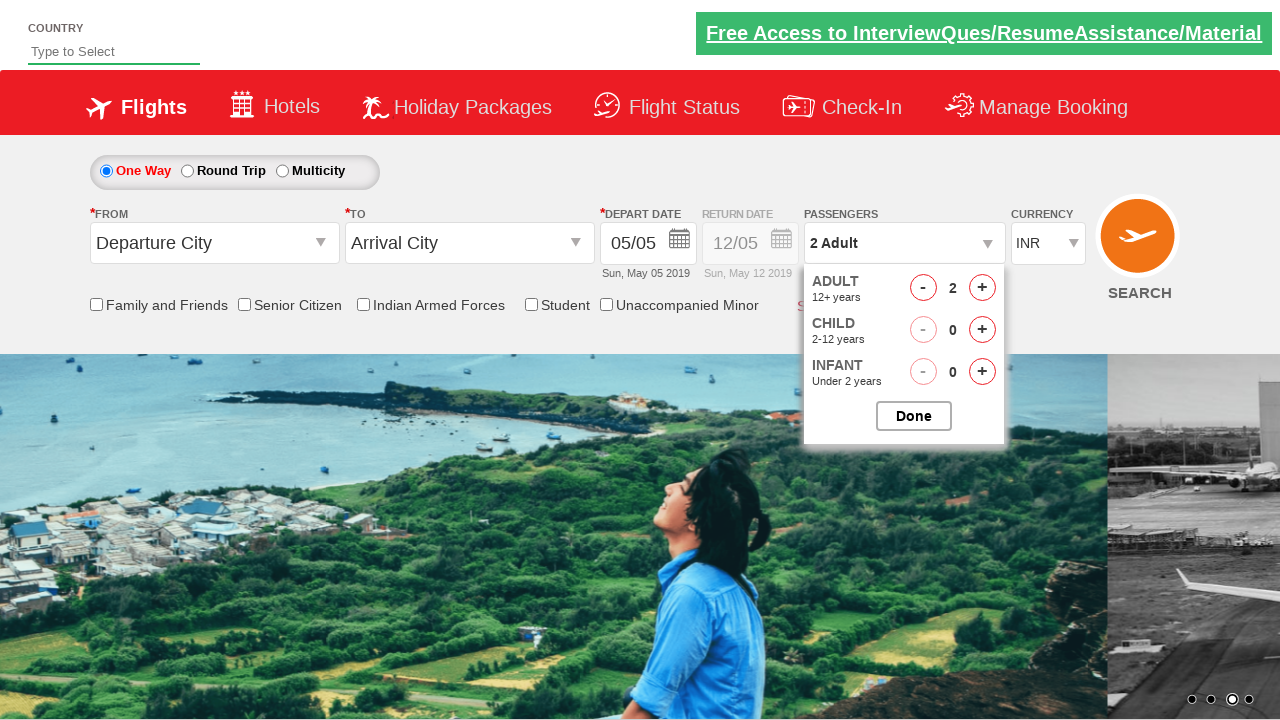

Clicked increase adult button (iteration 2 of 3) at (982, 288) on #hrefIncAdt
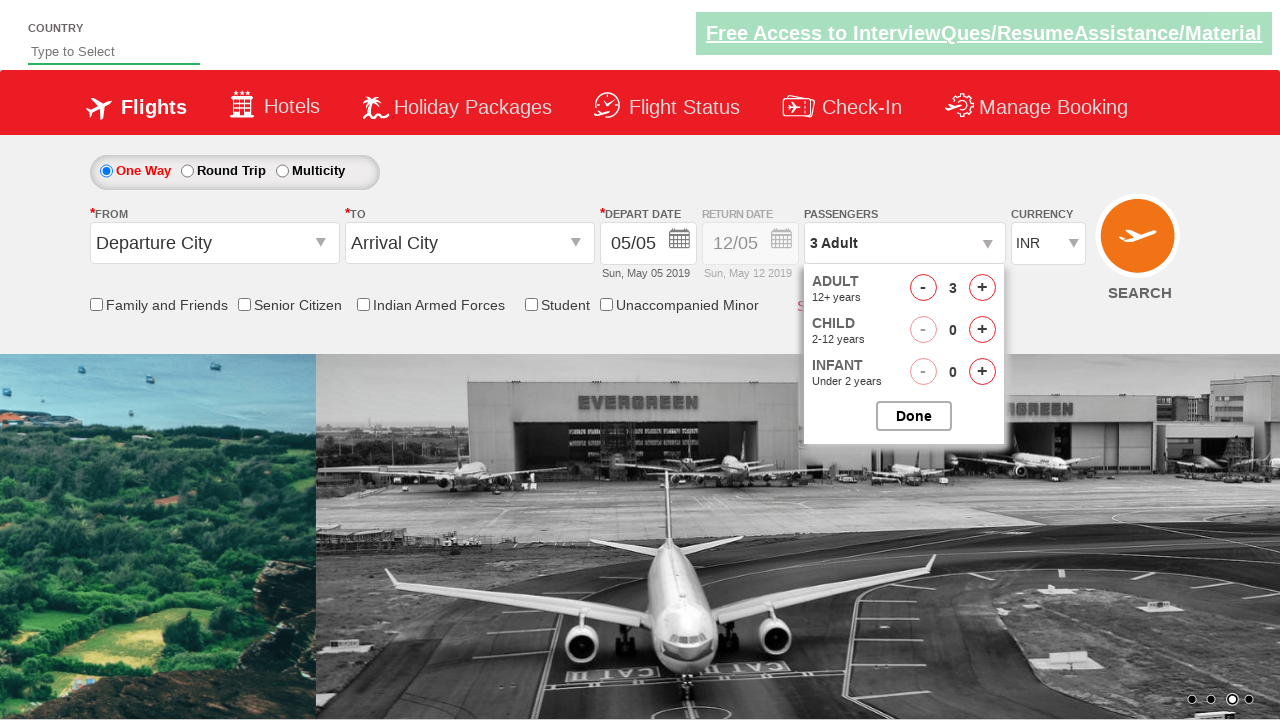

Clicked increase adult button (iteration 3 of 3) at (982, 288) on #hrefIncAdt
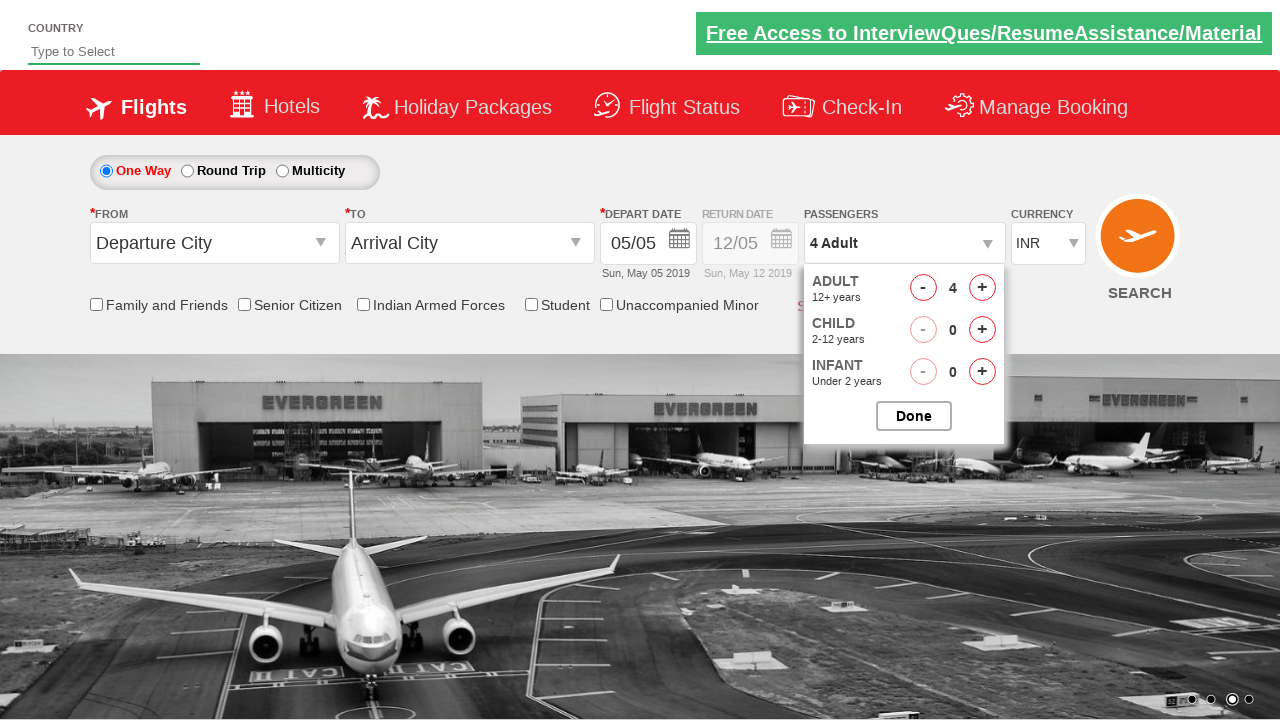

Clicked Done button to close the passenger dropdown at (914, 416) on #btnclosepaxoption
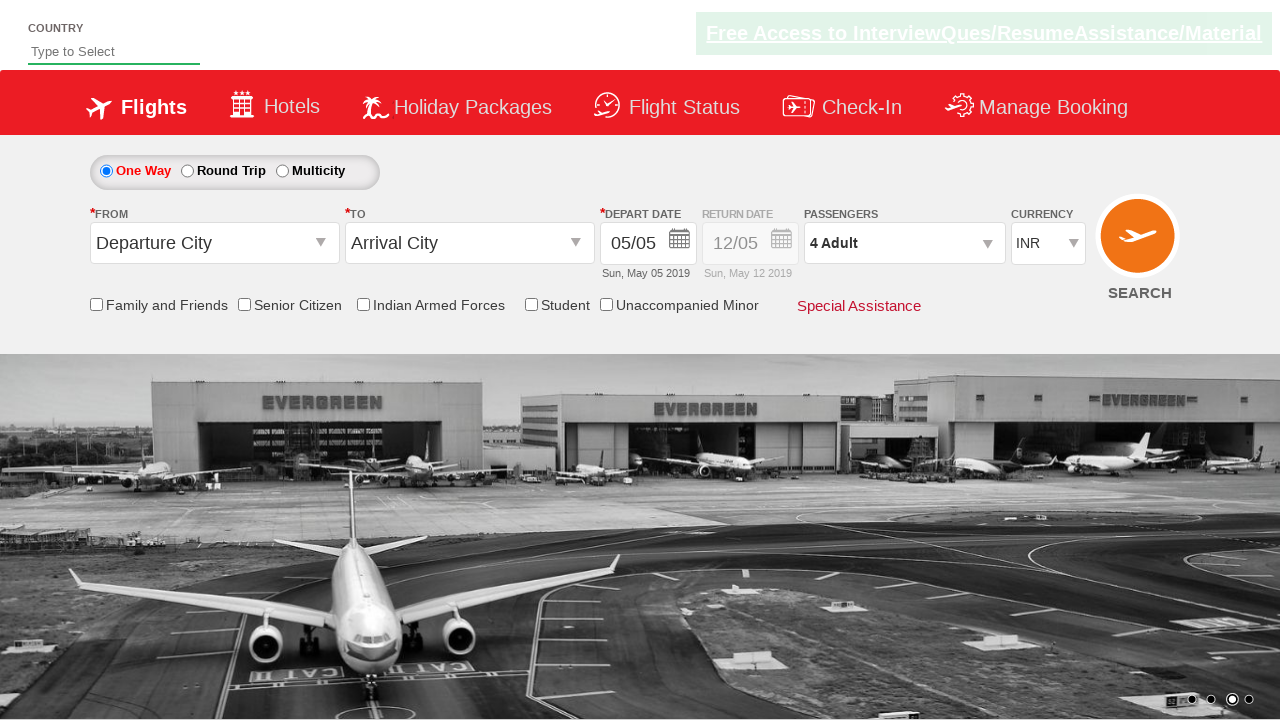

Retrieved passenger info text: 4 Adult
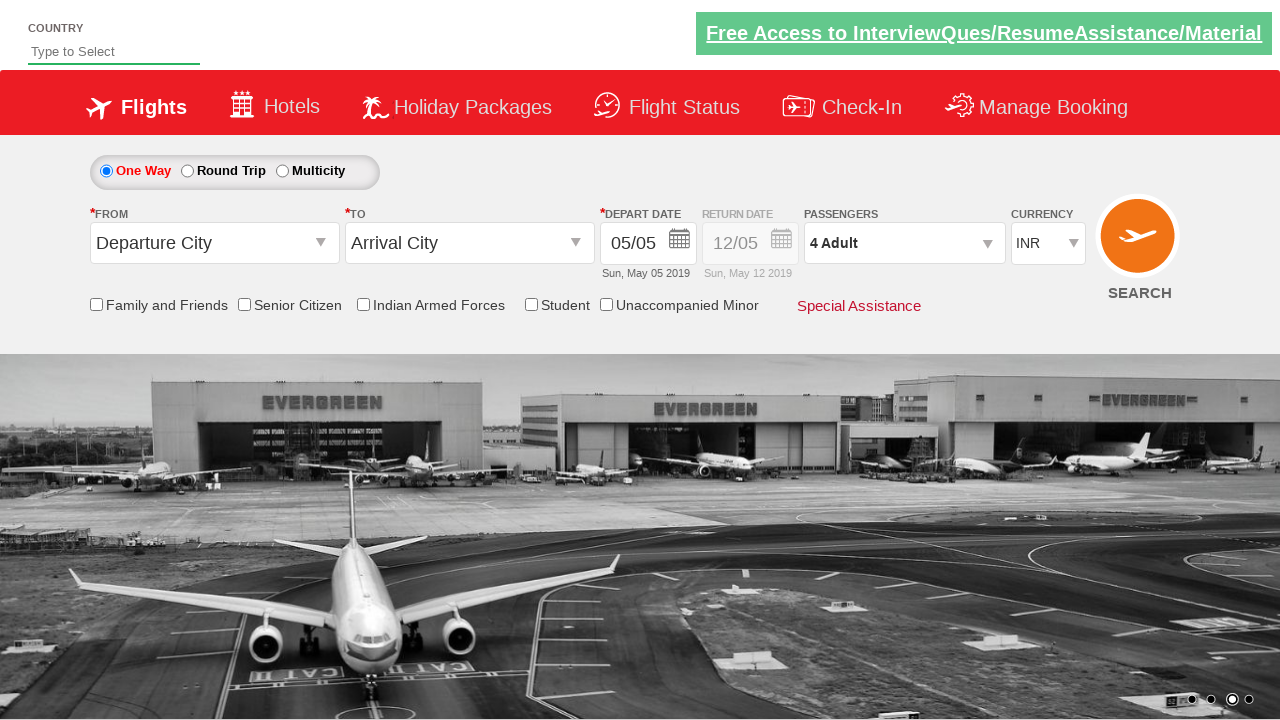

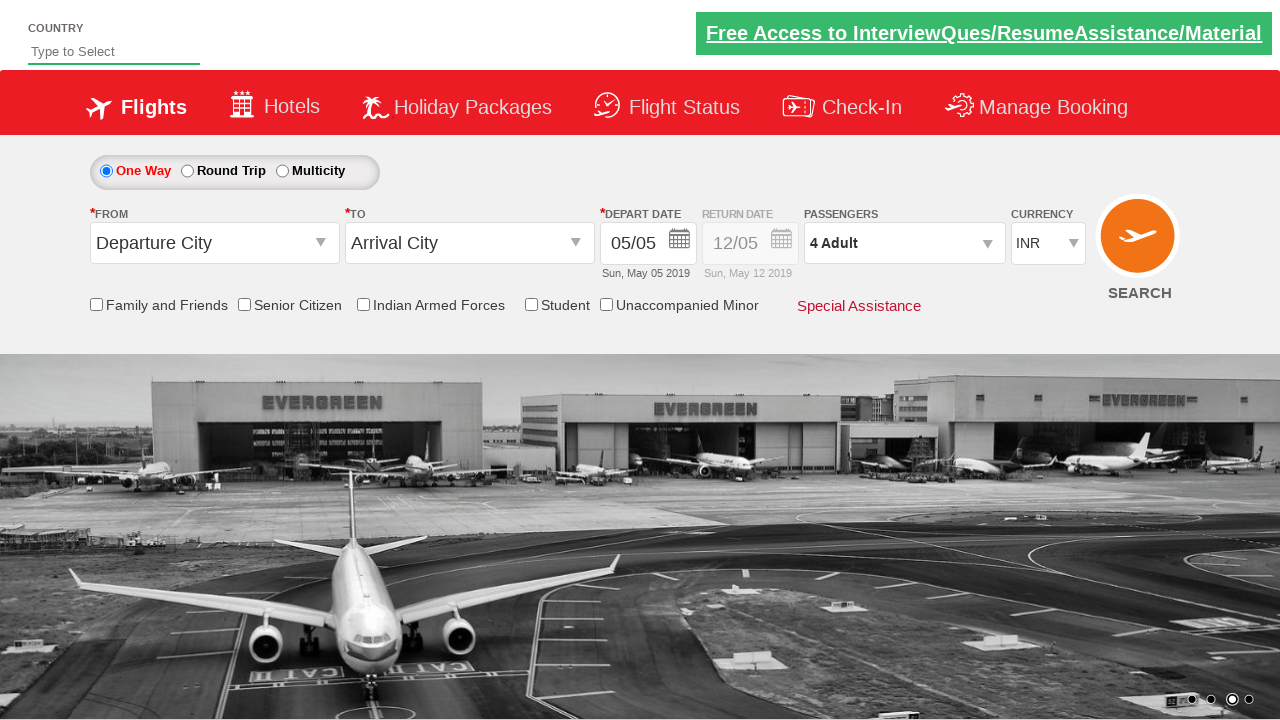